Tests adding a product to cart on BrowserStack demo site and verifies the cart displays with the correct product

Starting URL: https://www.bstackdemo.com

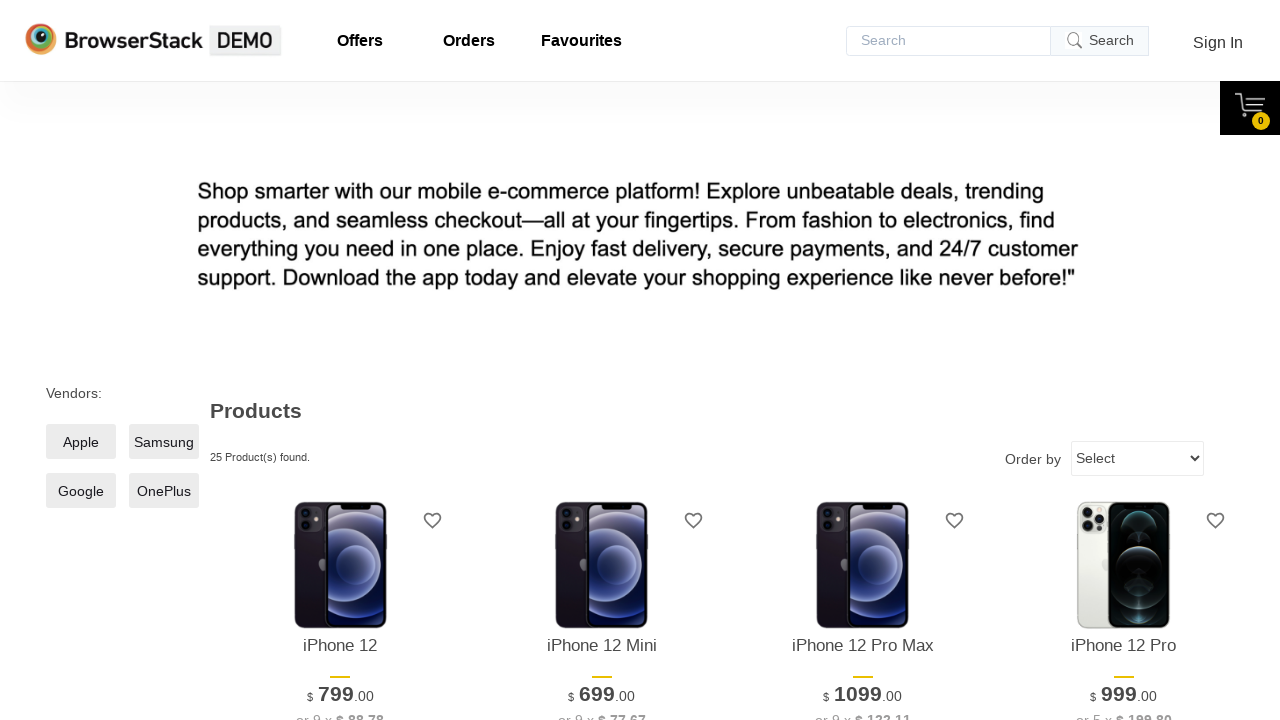

Product element loaded and is visible
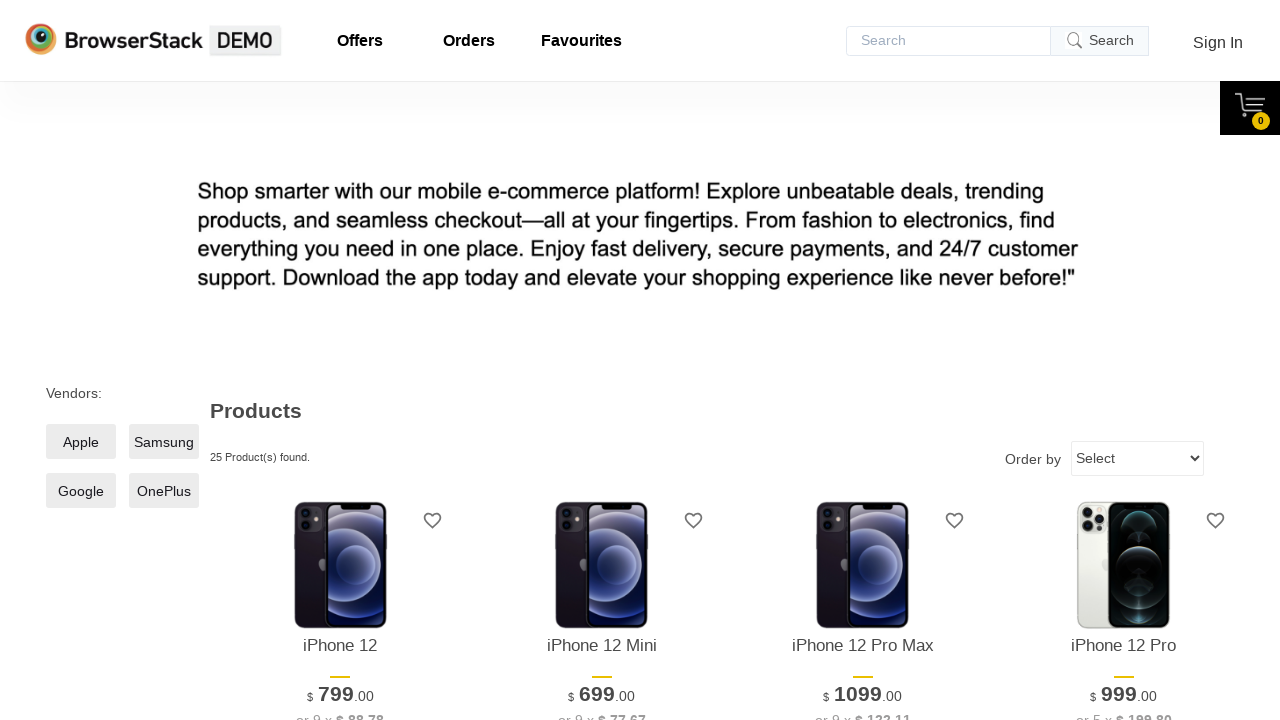

Clicked add to cart button for first product at (340, 361) on xpath=//*[@id='1']/div[4]
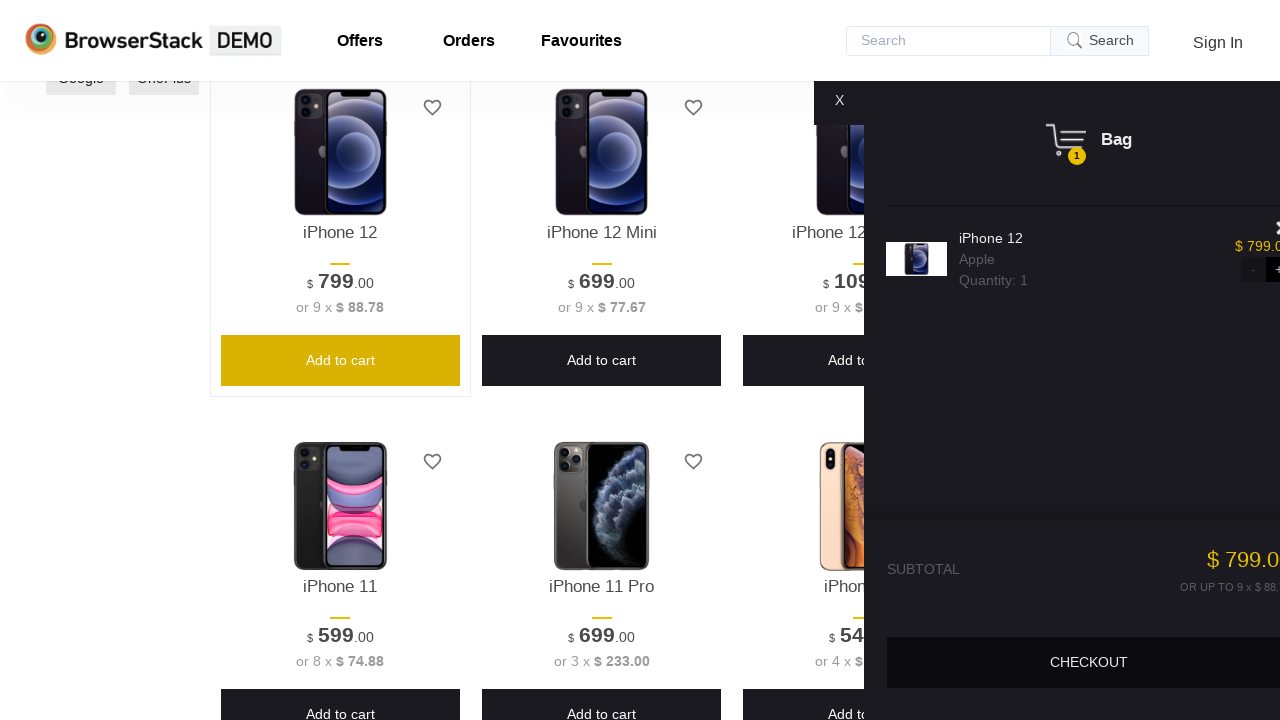

Cart content is now visible and displayed
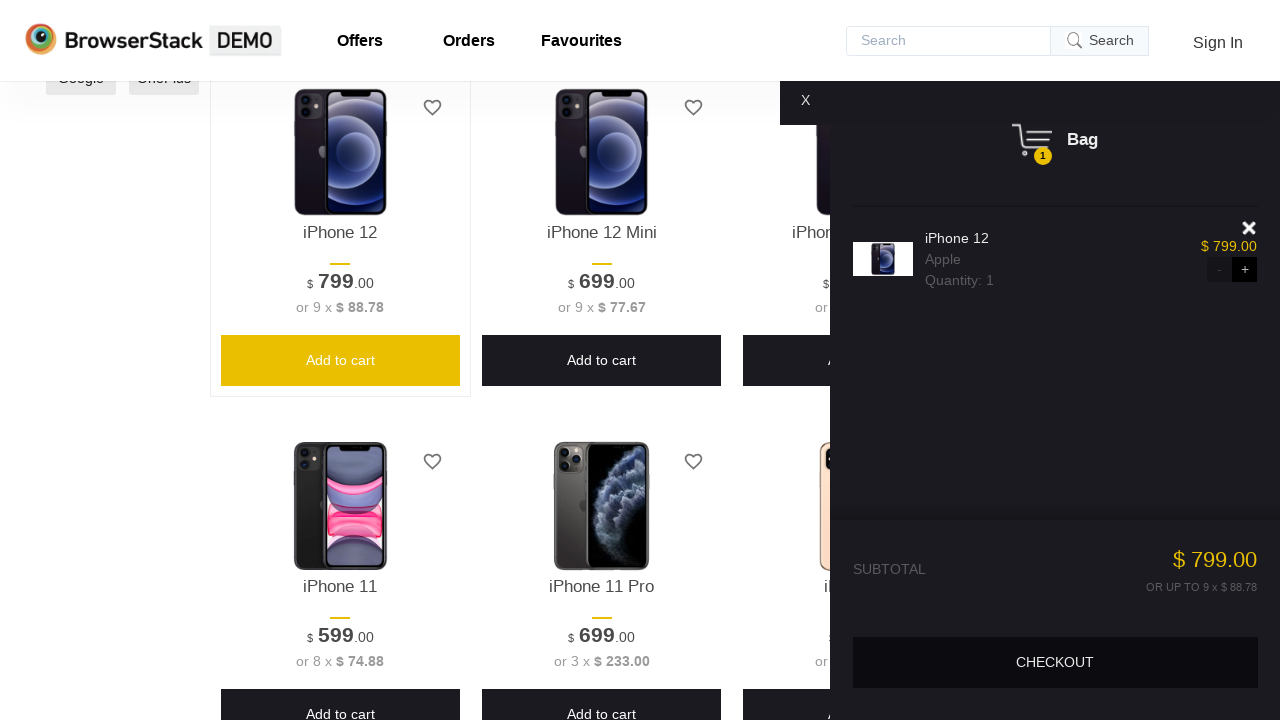

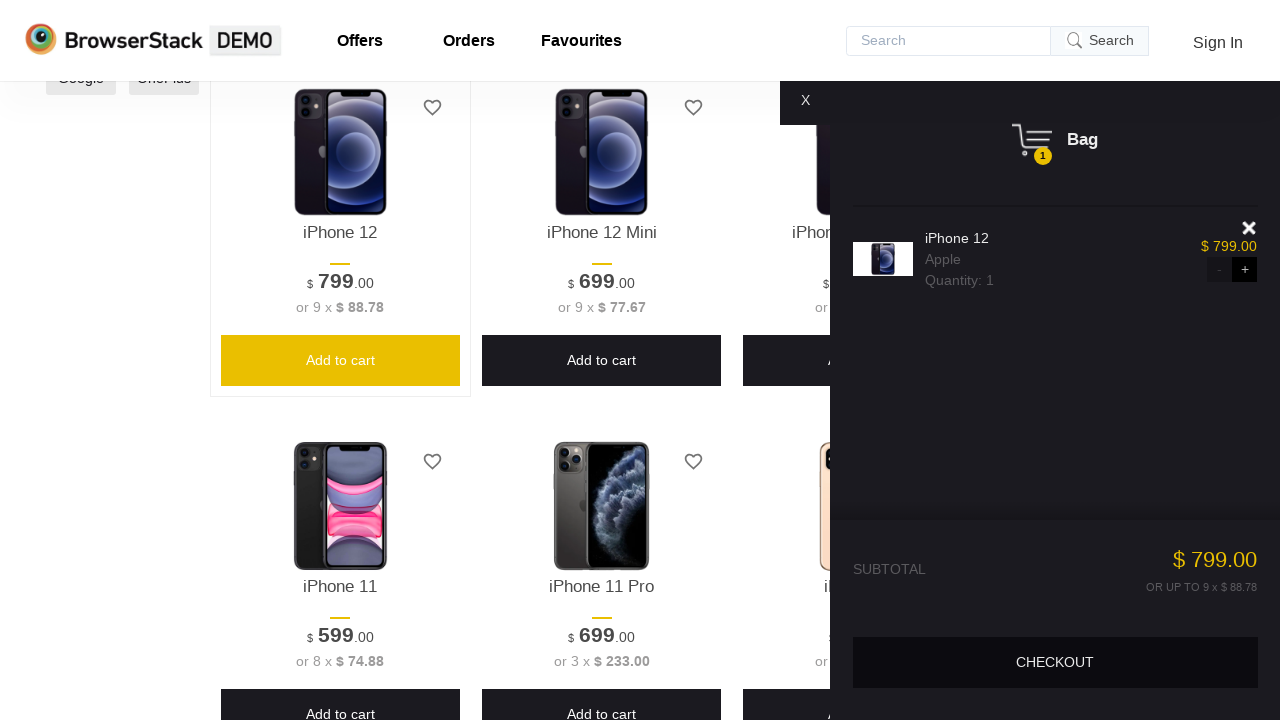